Tests dropdown handling by navigating to OrangeHRM trial signup page and selecting "India" from the country dropdown using the Select element.

Starting URL: https://www.orangehrm.com/orangehrm-30-day-trial/

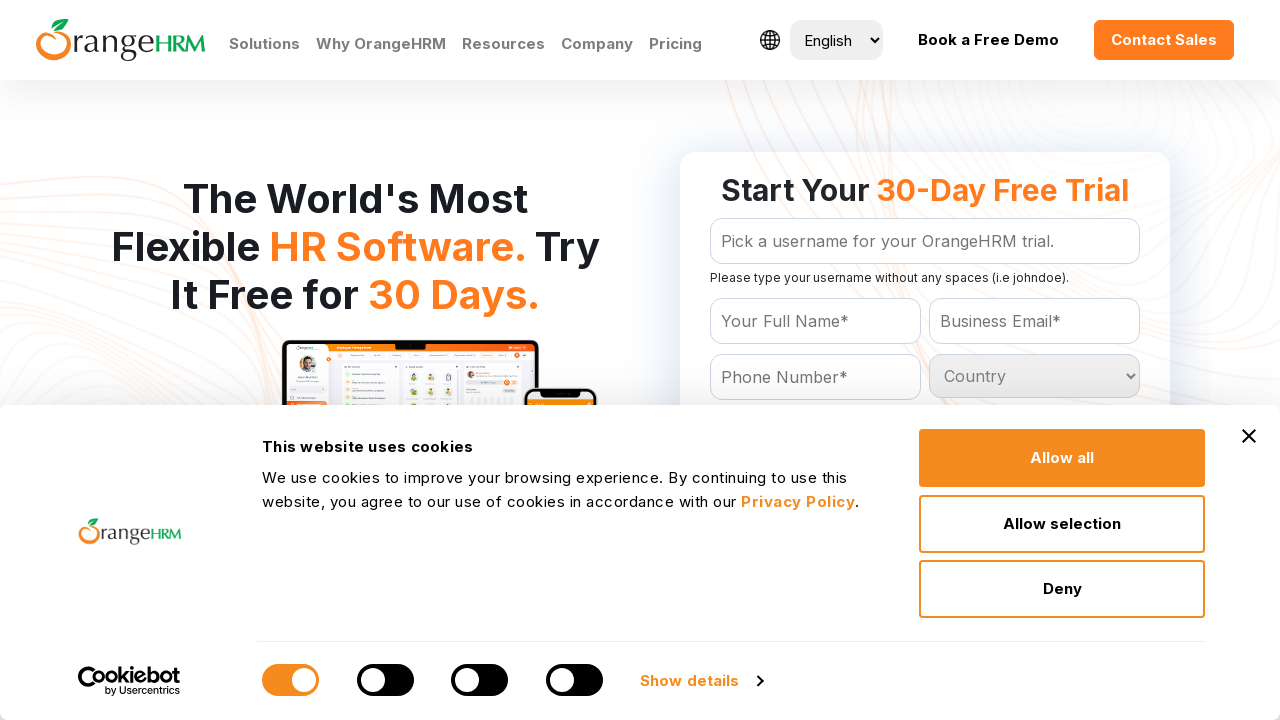

Country dropdown selector is visible
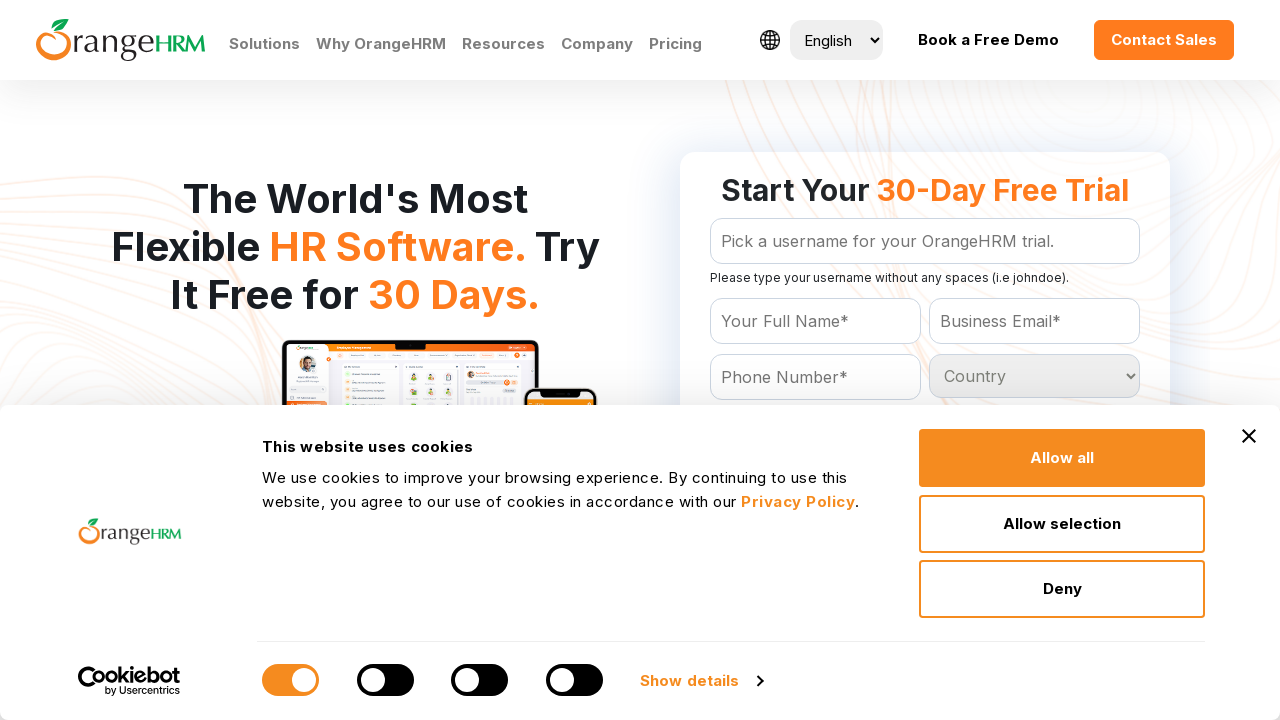

Selected 'India' from the country dropdown on #Form_getForm_Country
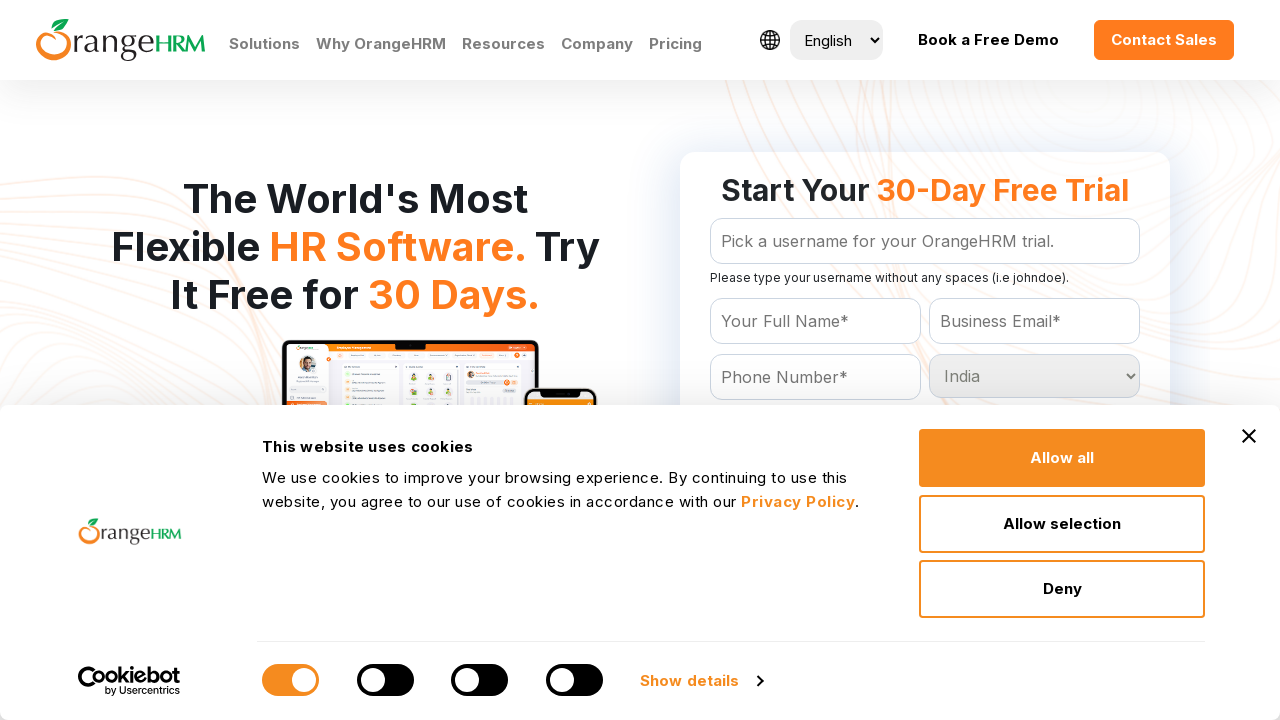

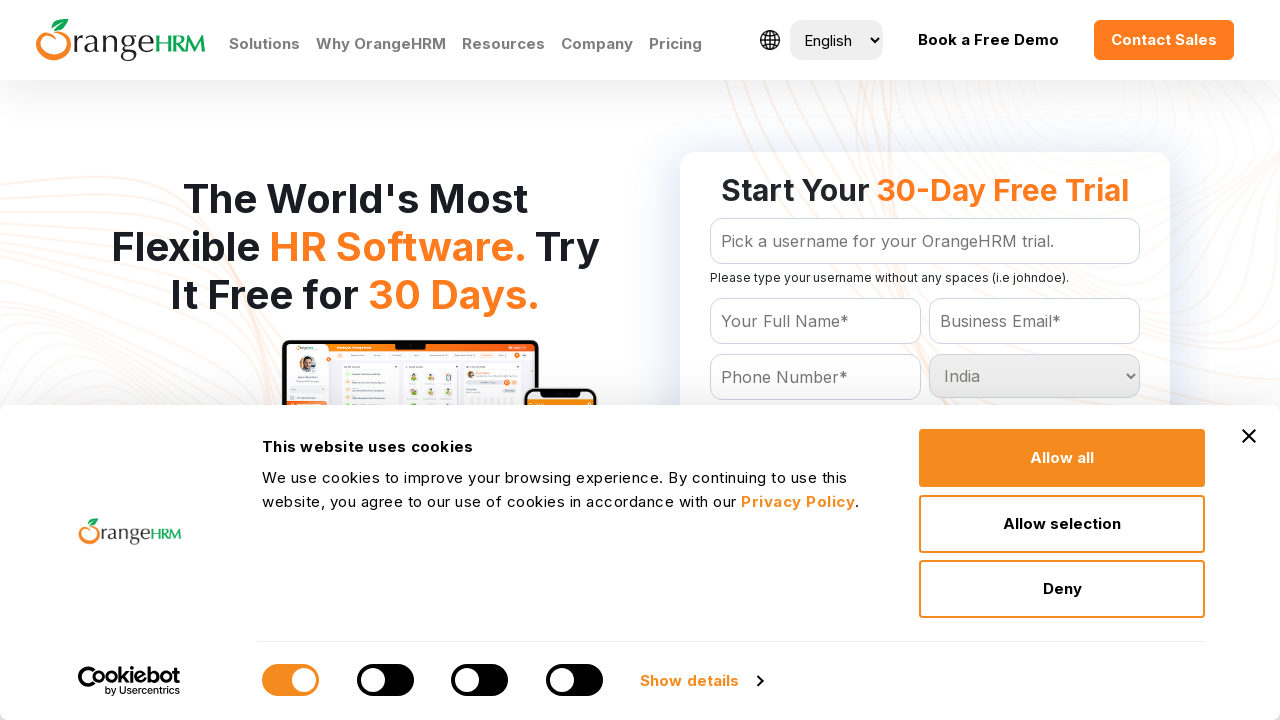